Tests dynamic loading functionality by clicking the Start button and verifying that "Hello World!" text appears after loading completes (alternative implementation)

Starting URL: https://the-internet.herokuapp.com/dynamic_loading/1

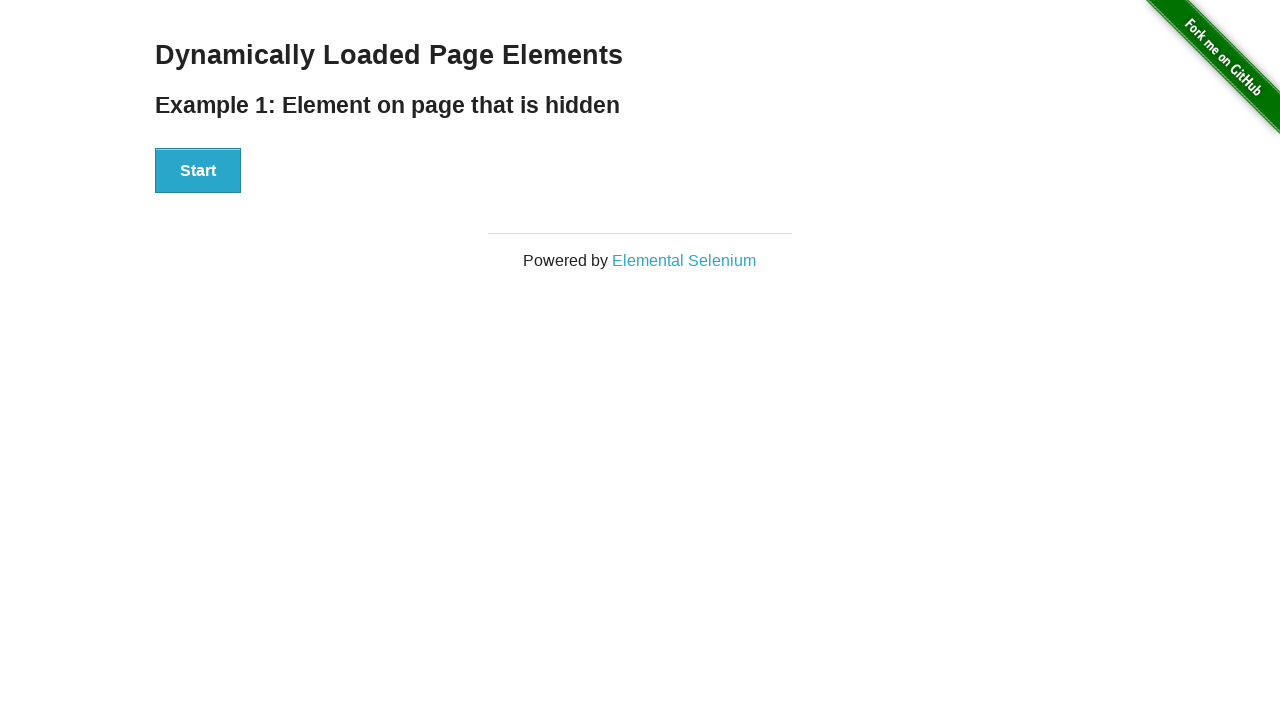

Clicked the Start button at (198, 171) on xpath=//button
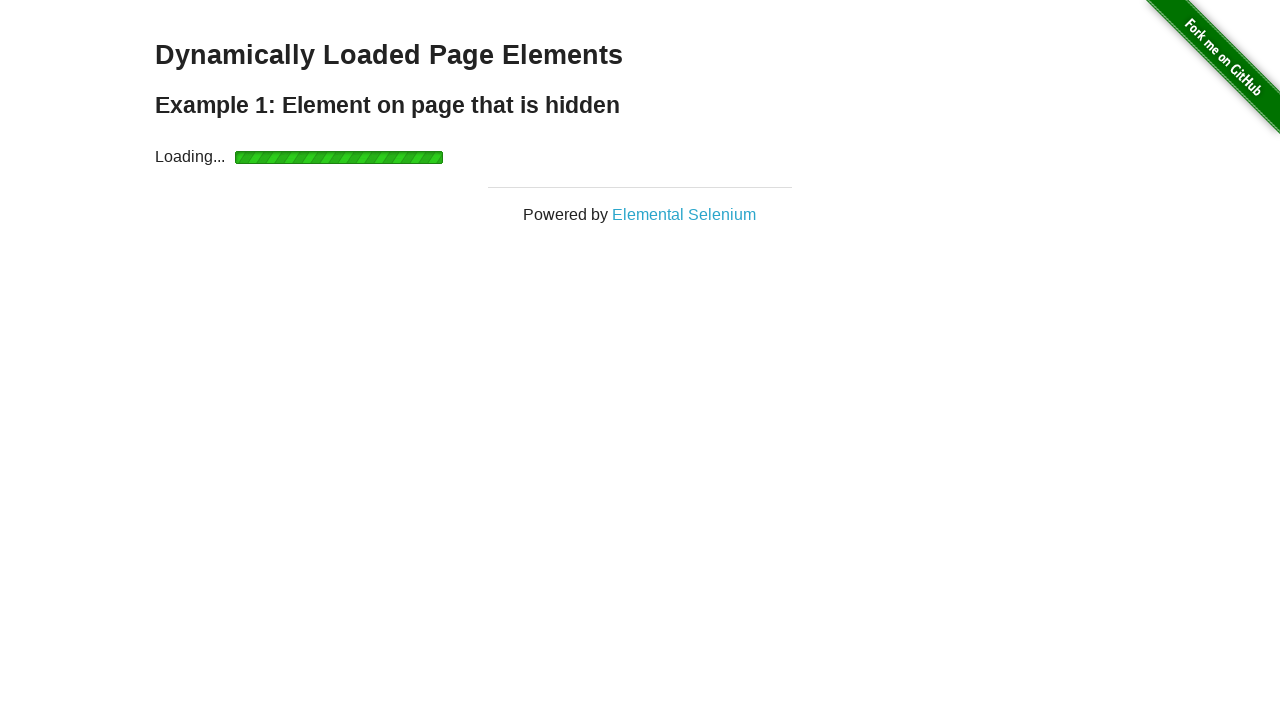

Waited for 'Hello World!' text to become visible after dynamic loading
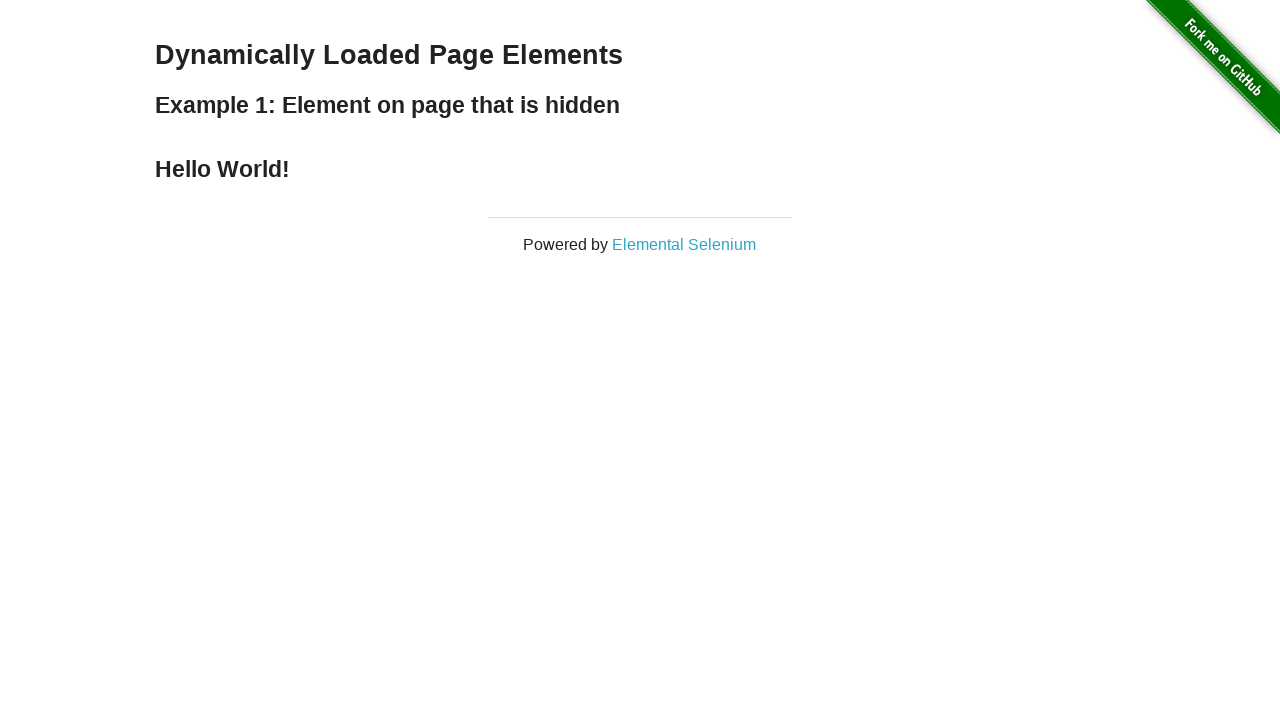

Verified that the loaded text content is 'Hello World!'
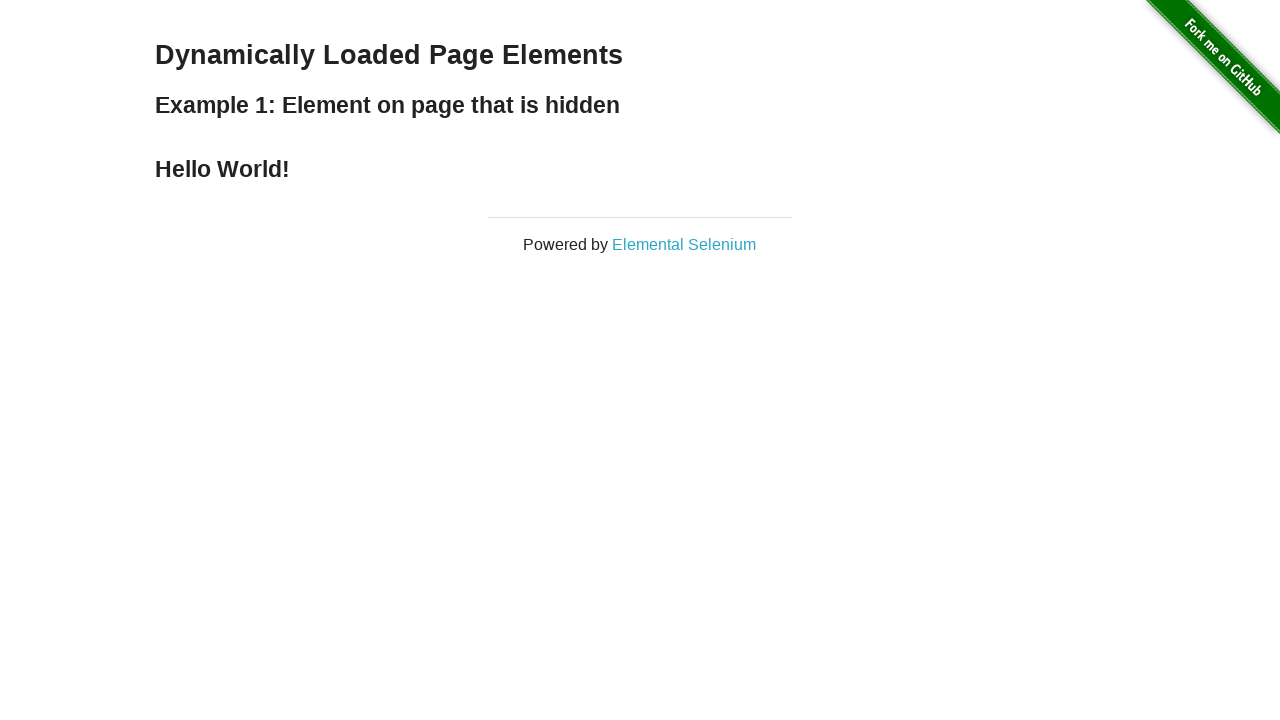

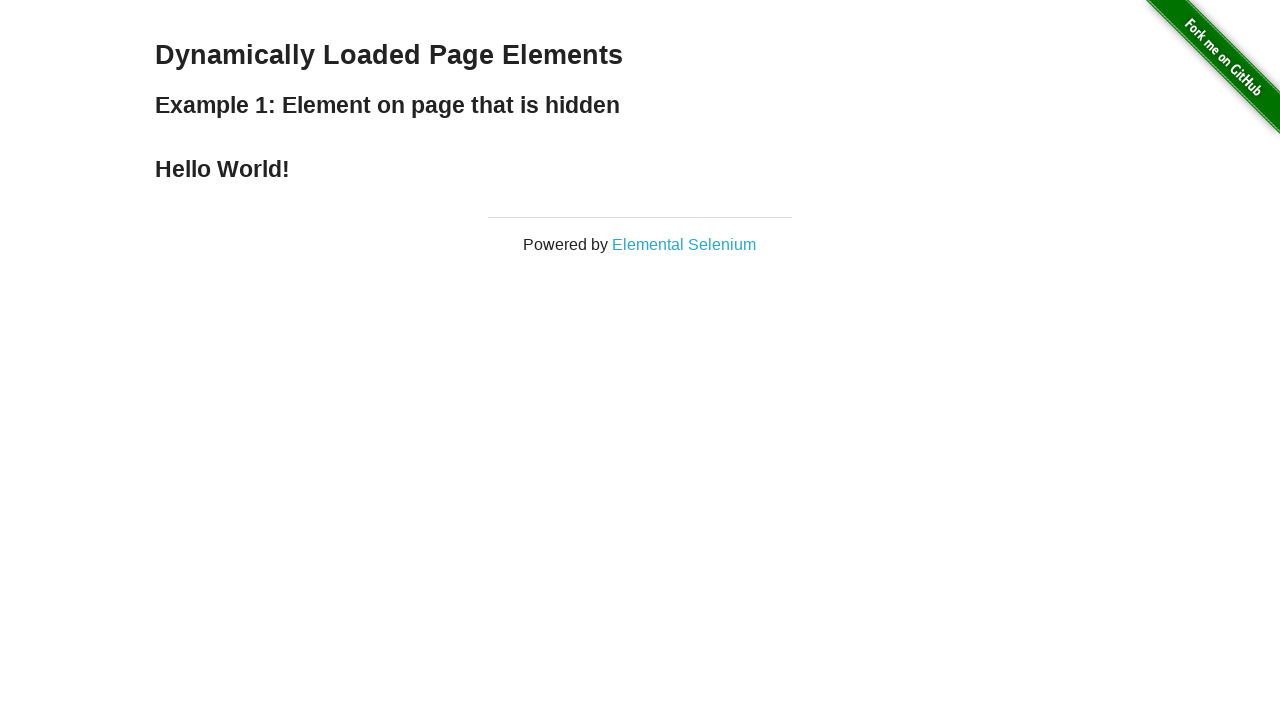